Navigates to the Text Box page and verifies that the "Full Name" label text is visible on the page.

Starting URL: https://demoqa.com/elements

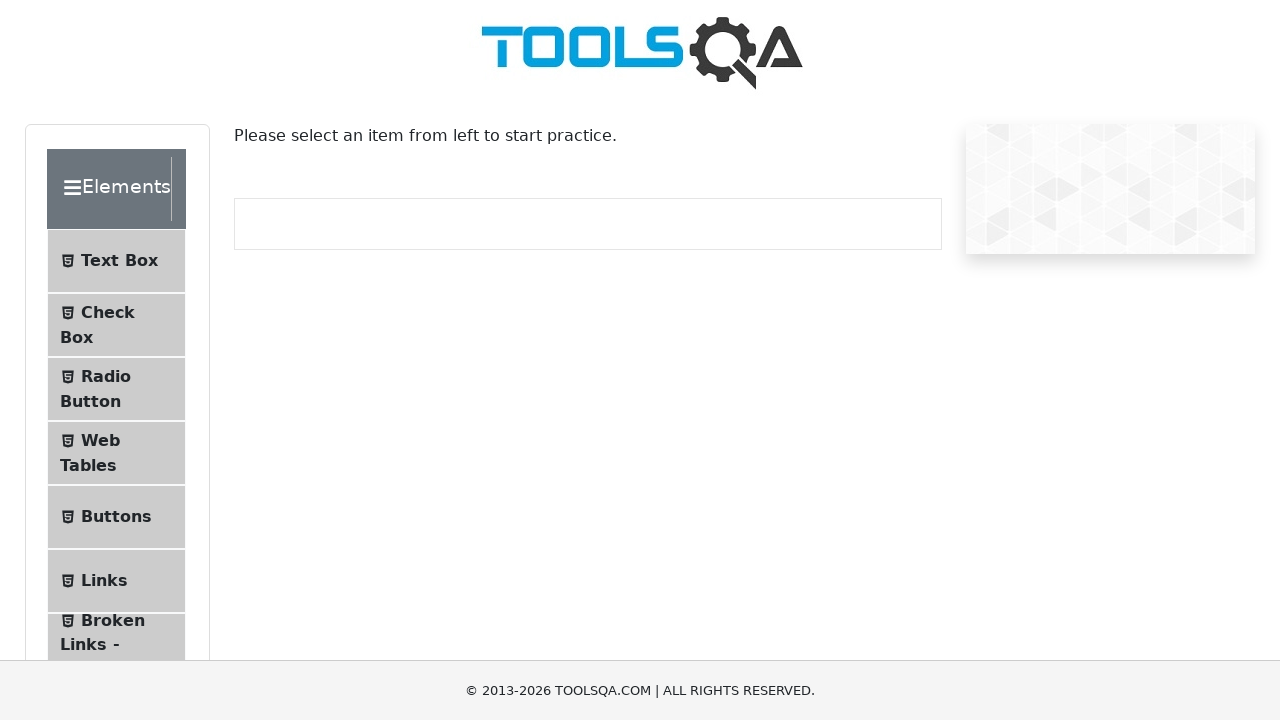

Clicked on 'Text Box' menu item at (119, 261) on internal:text="Text Box"i
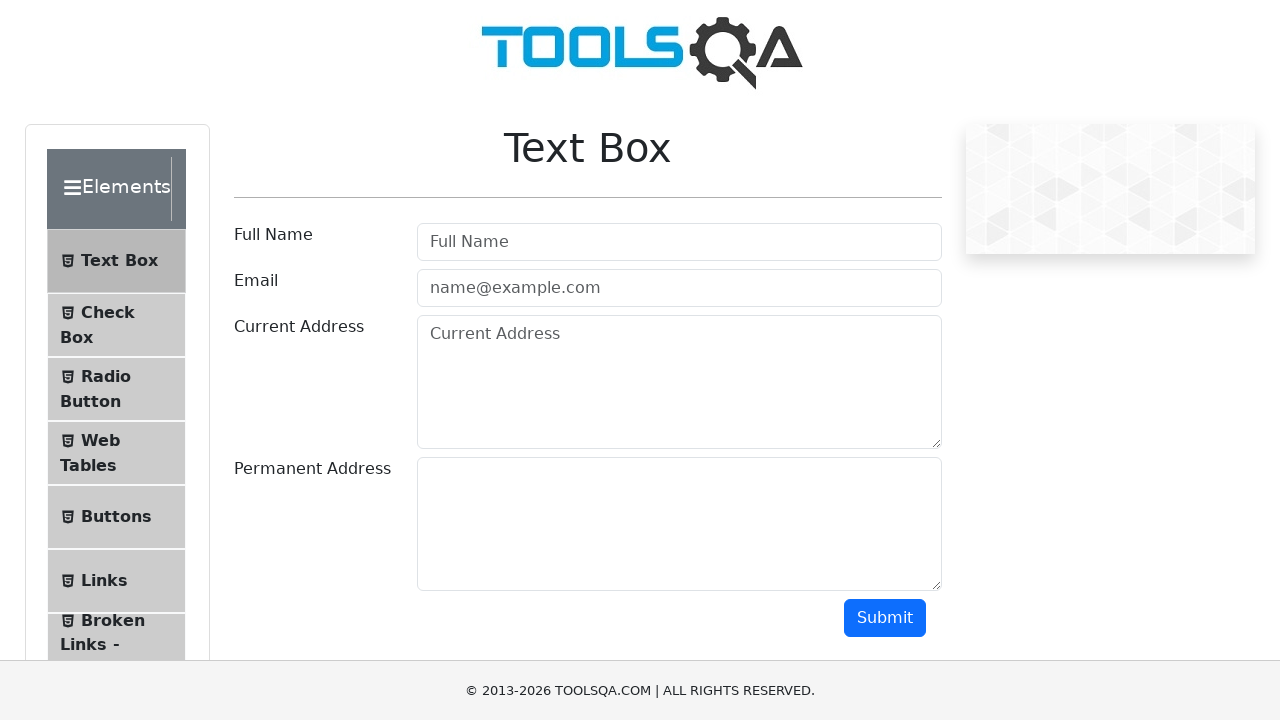

Navigated to Text Box page
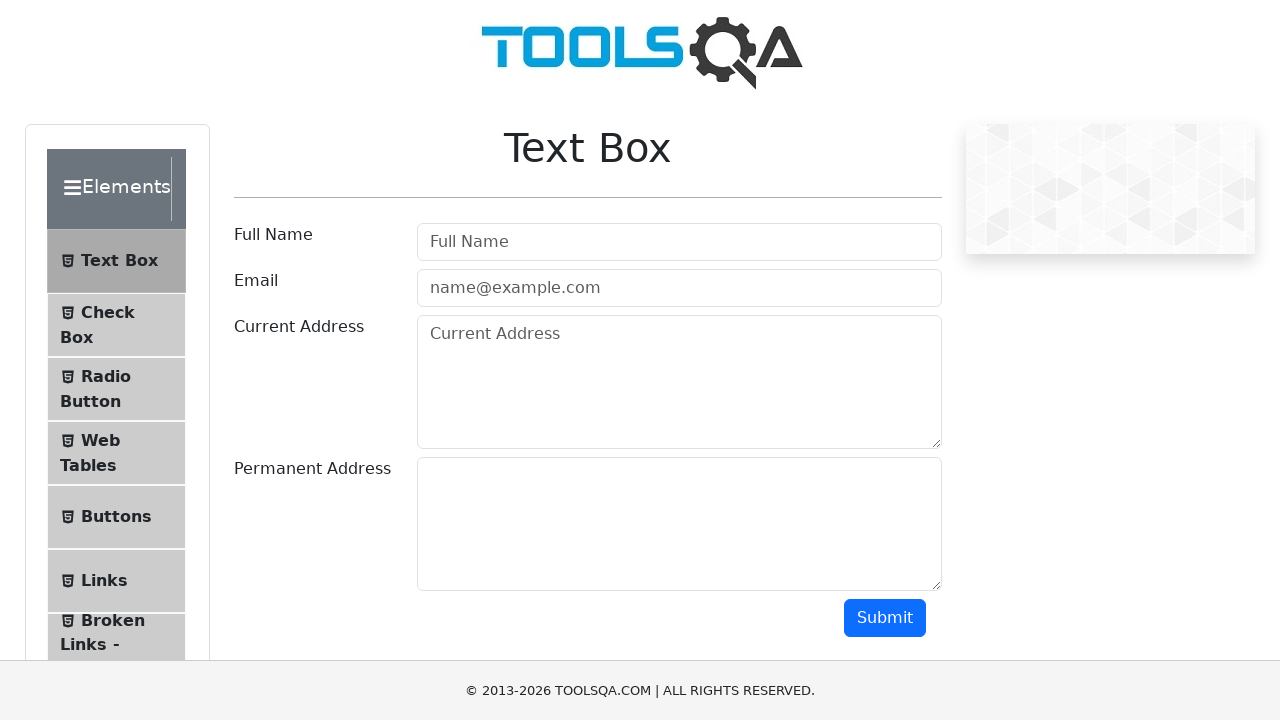

Verified that 'Full Name' label text is visible on the page
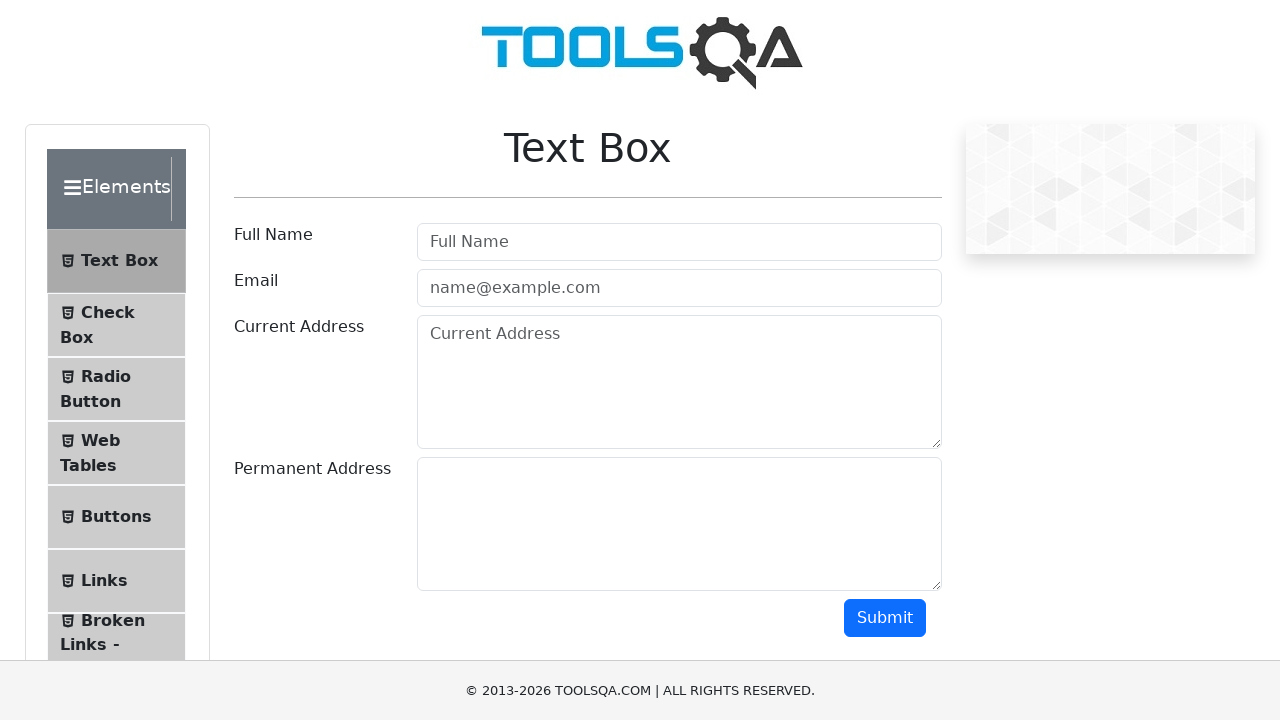

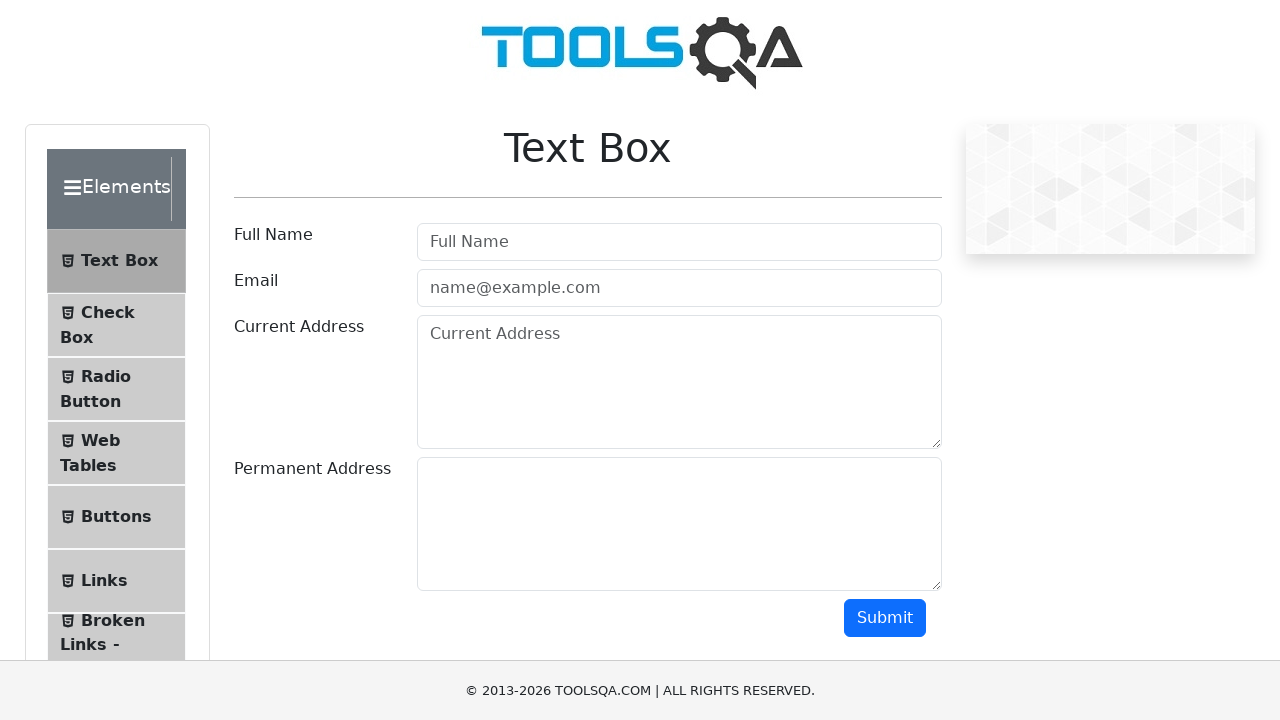